Tests the SpiceJet website by opening the currency dropdown and selecting USD currency from the available options

Starting URL: http://spicejet.com

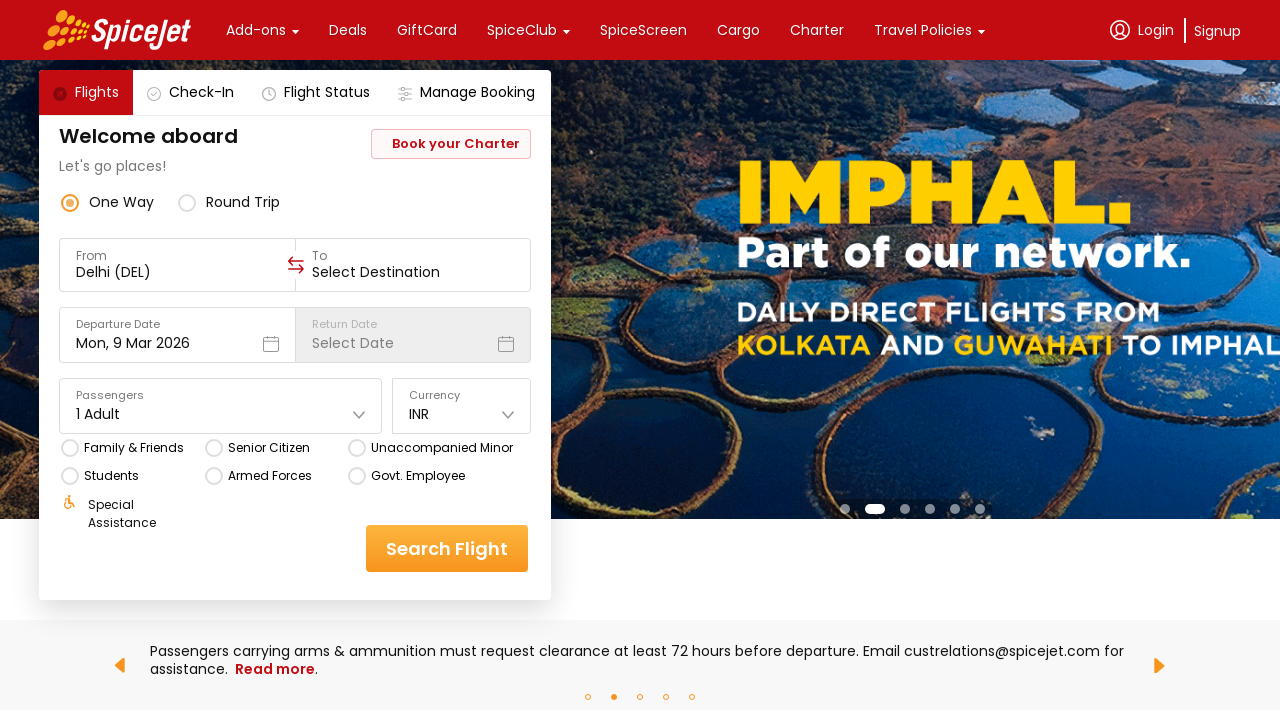

Clicked on currency dropdown at (462, 414) on (//div[@class='css-1dbjc4n r-1awozwy r-18u37iz r-1wtj0ep'])[6]
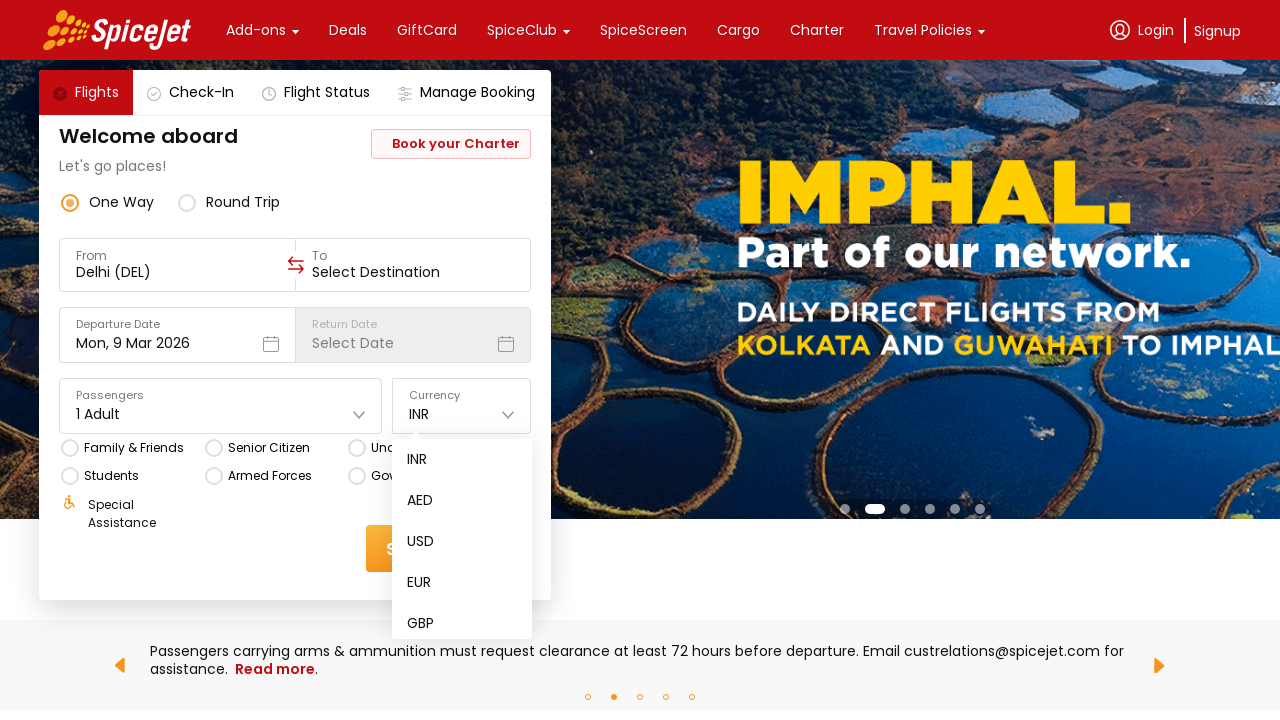

Waited for dropdown options to appear
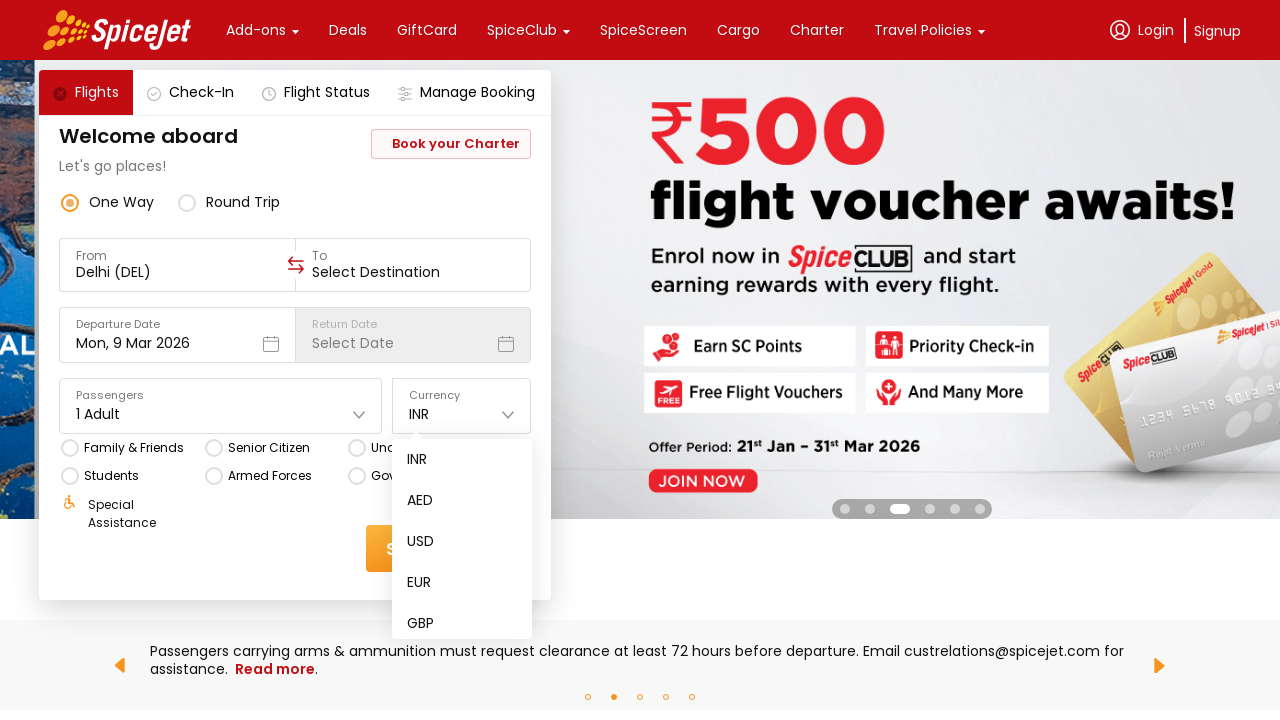

Located 17 currency options in dropdown
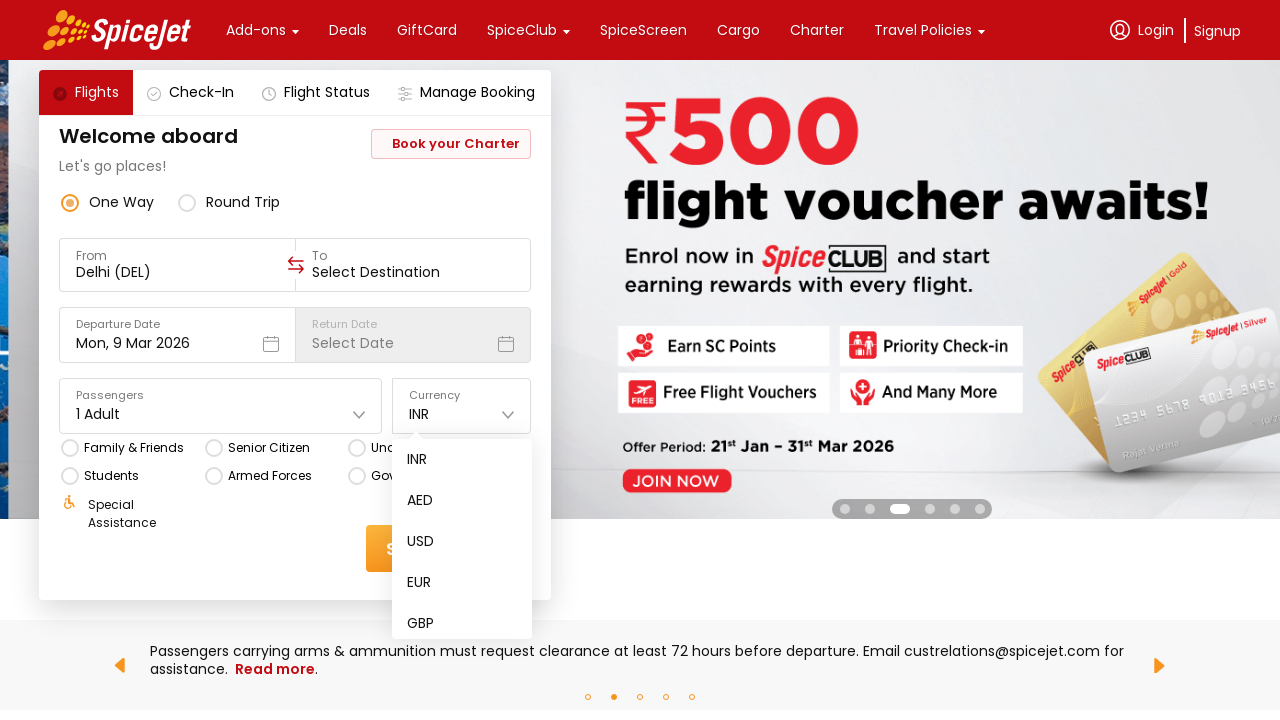

Selected USD currency from dropdown options at (462, 542) on xpath=//div[@class='css-1dbjc4n r-1habvwh r-1loqt21 r-1777fci r-1mi0q7o r-1yt7n8
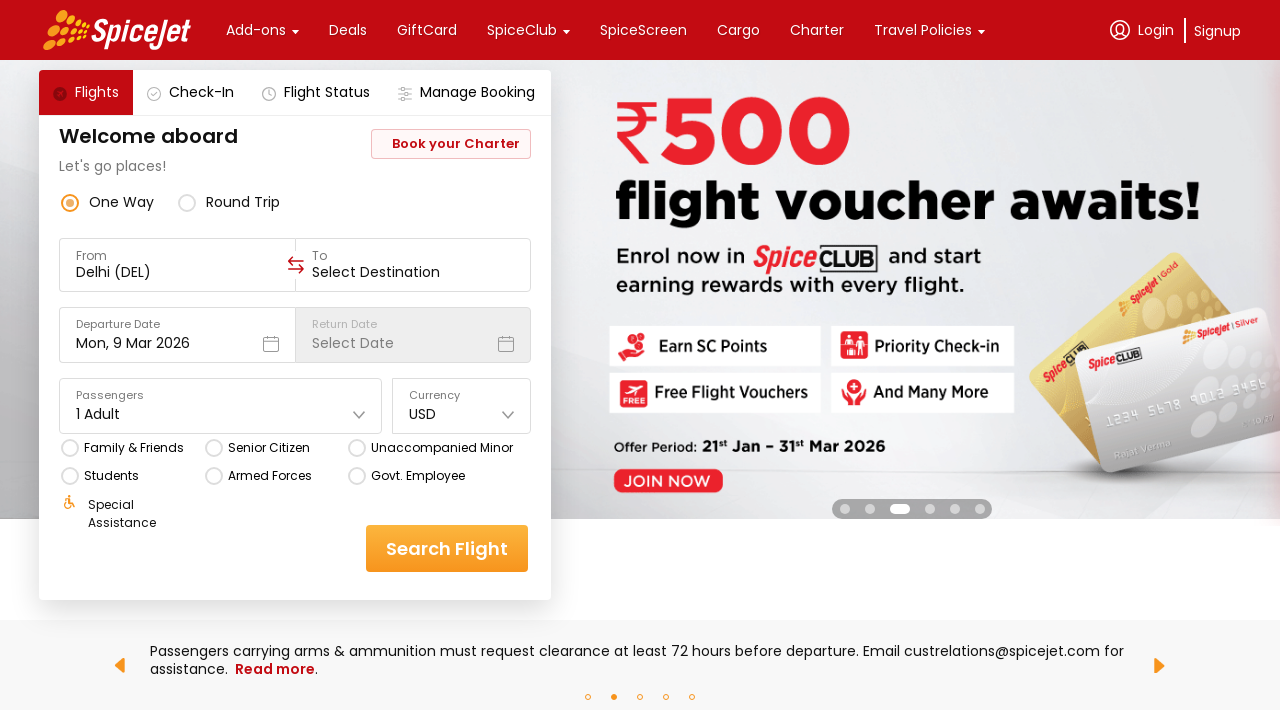

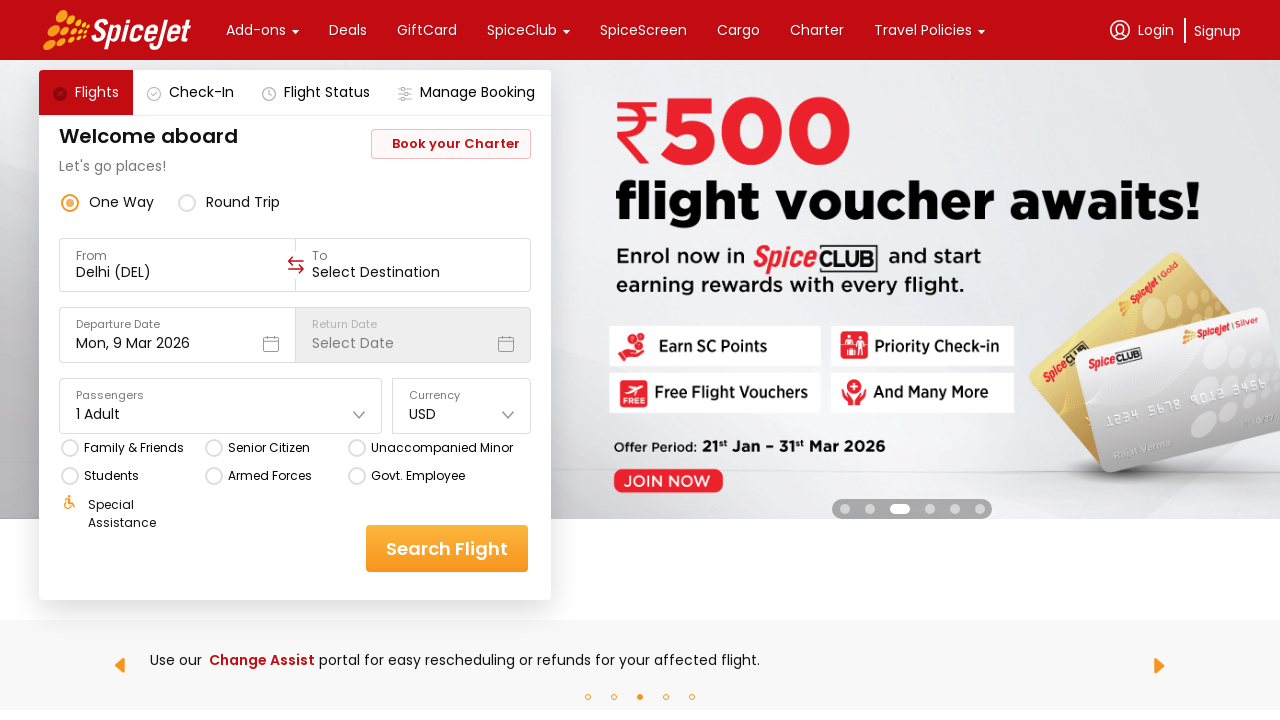